Navigates through a financial website to view live trading data and search price history for a specific stock on a given date

Starting URL: https://merolagani.com/

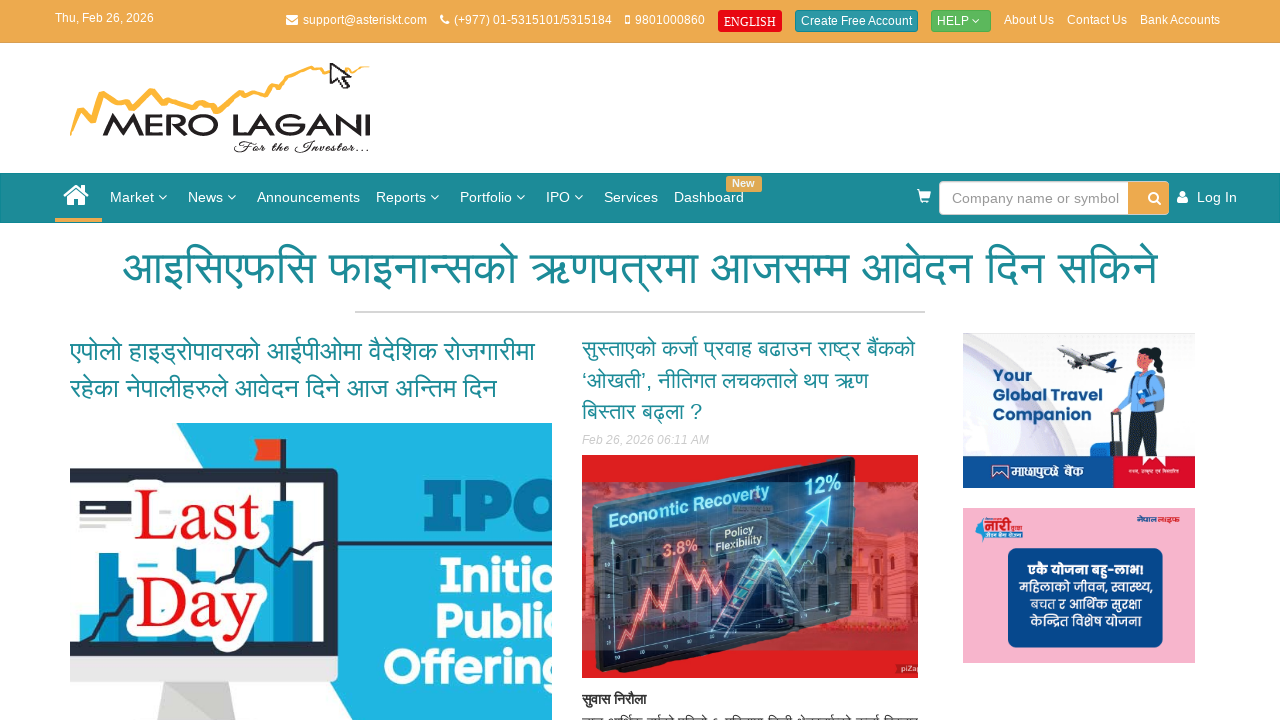

Clicked on Market menu at (141, 198) on xpath=//a[normalize-space()='Market']
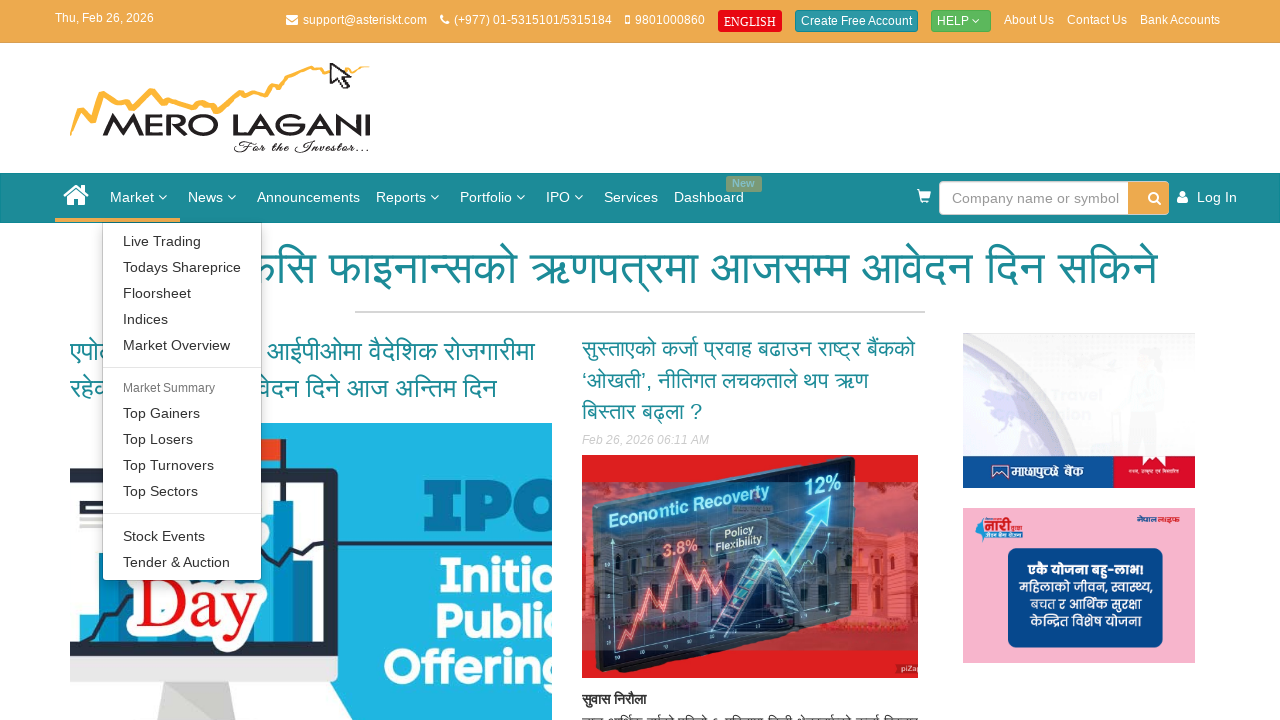

Set up dialog handler to dismiss alerts
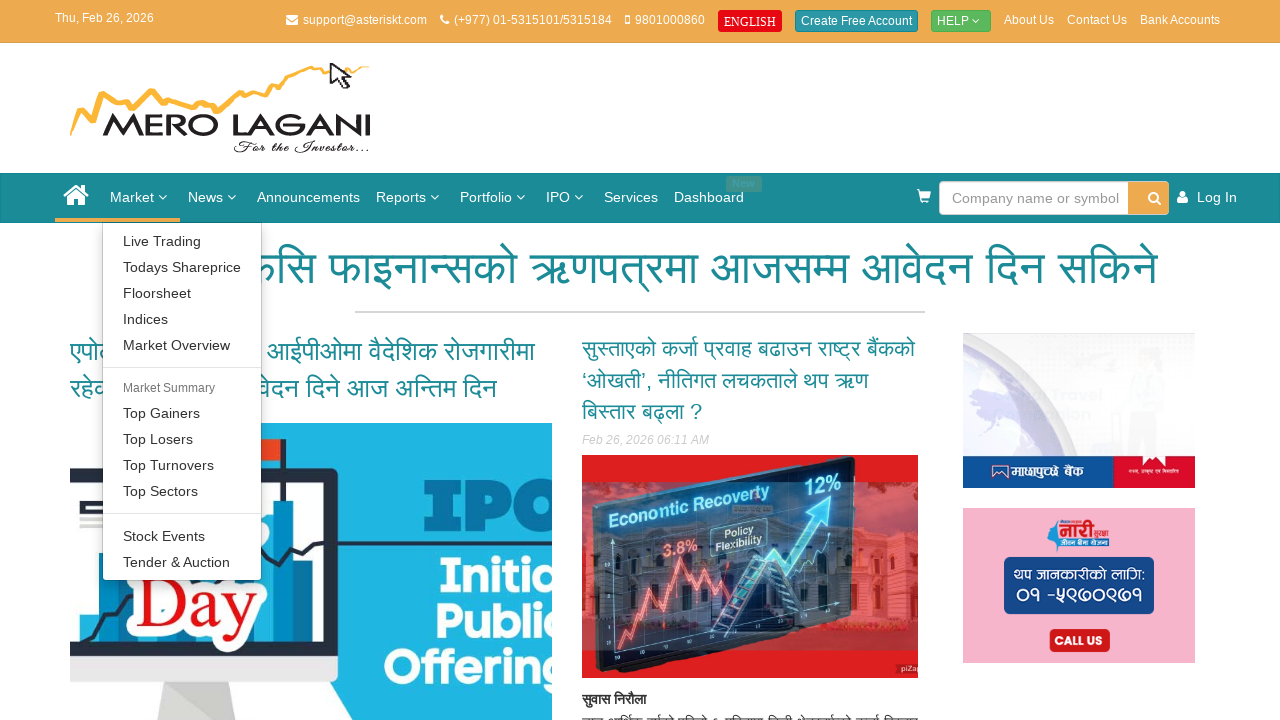

Clicked on Live Trading link at (182, 241) on xpath=//a[normalize-space()='Live Trading']
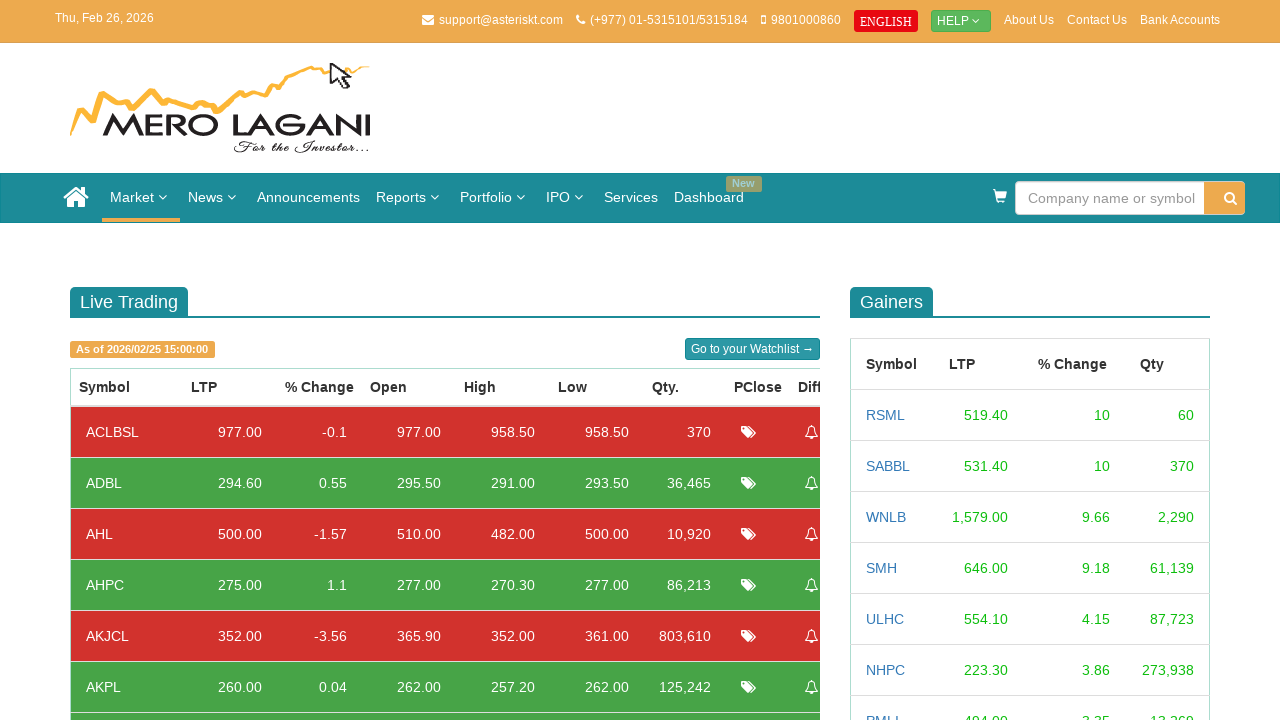

Scrolled down 400px to view trading data
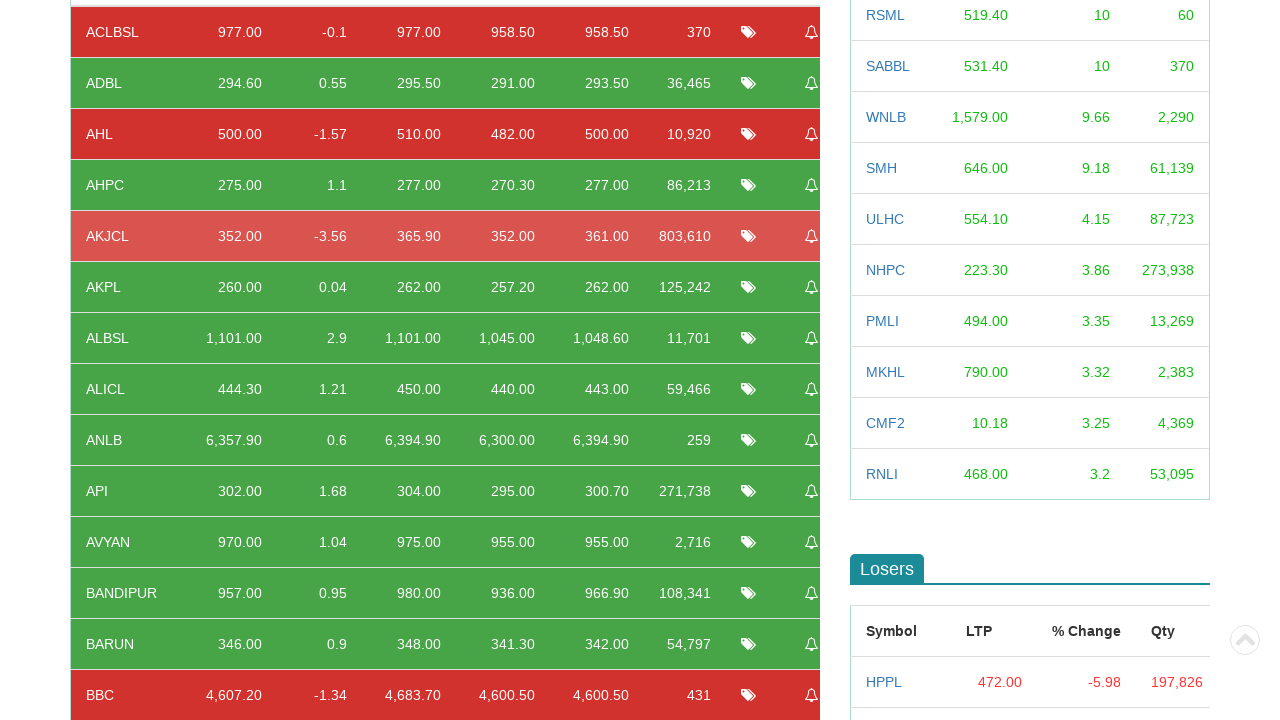

Clicked on ACLBSL stock link at (112, 360) on xpath=//a[normalize-space()='ACLBSL']
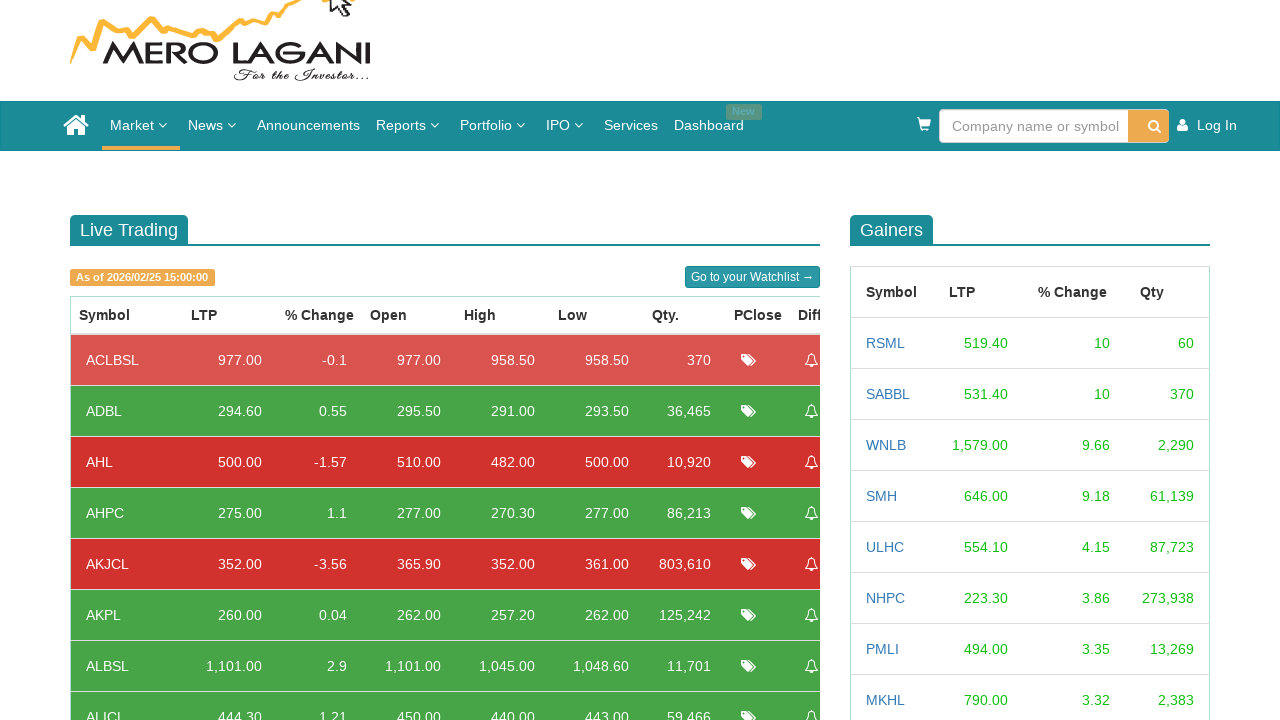

New tab opened and loaded for ACLBSL stock details
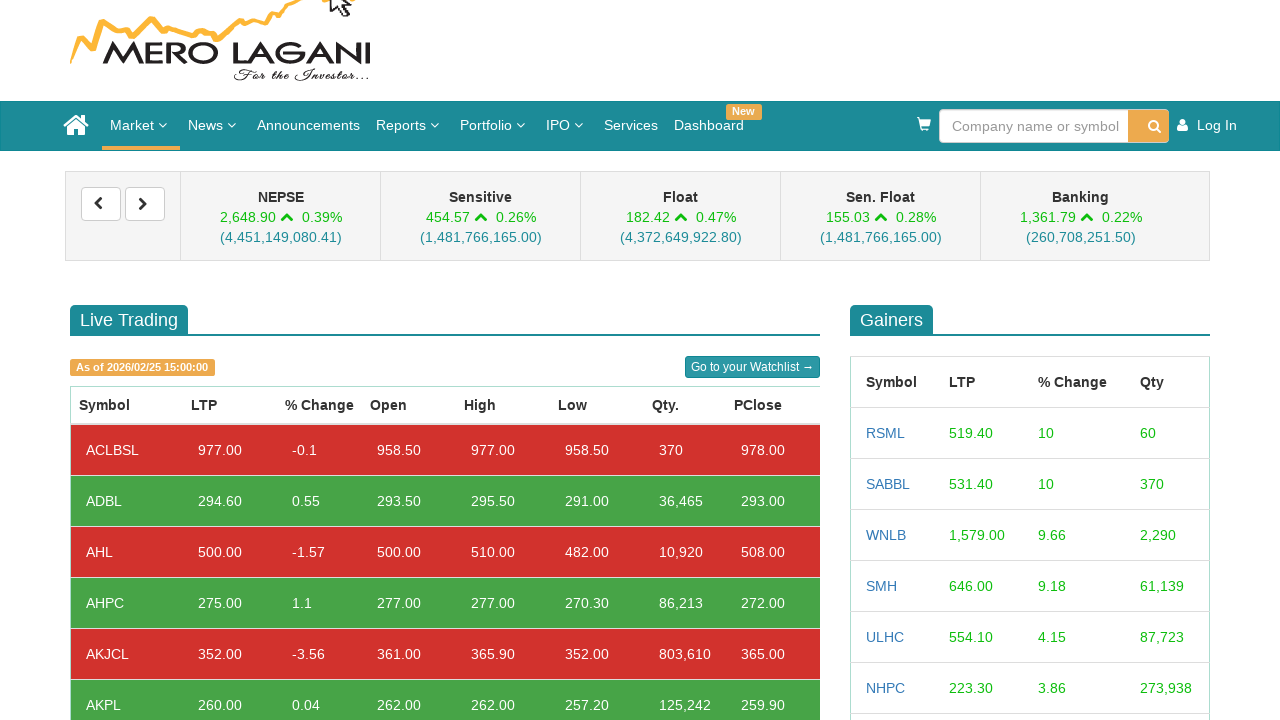

Scrolled down 950px on ACLBSL stock details page
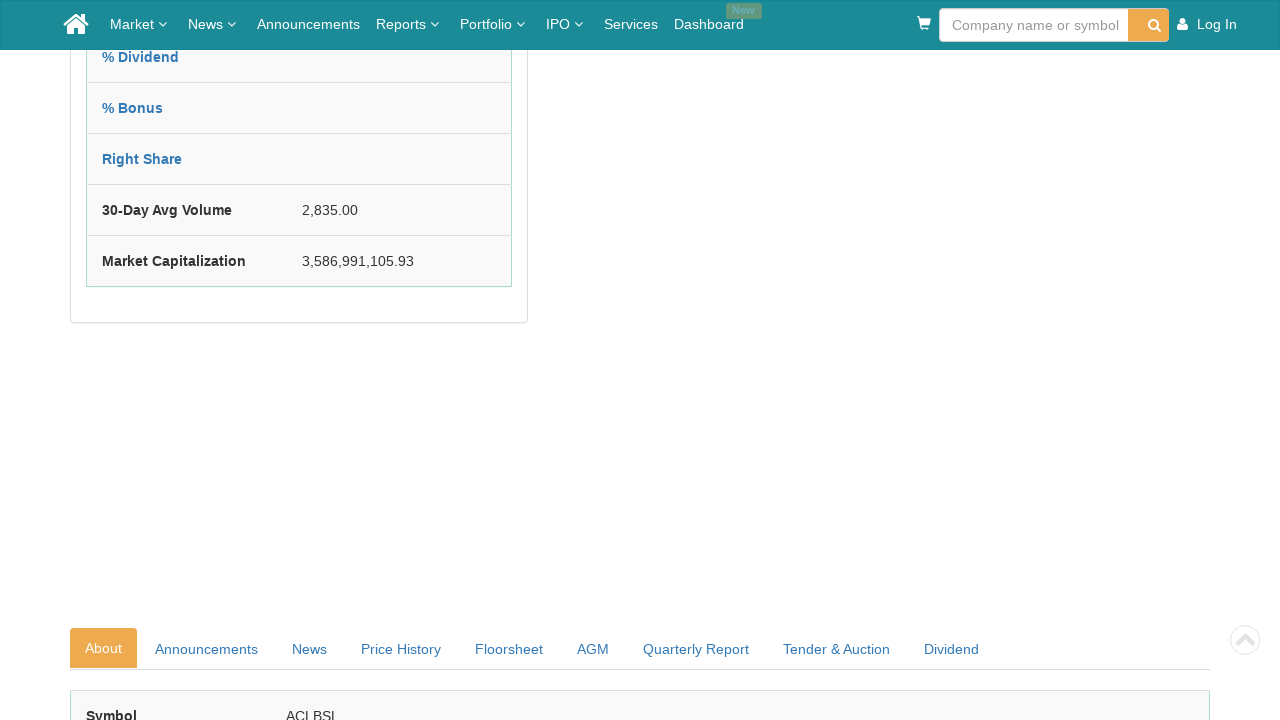

Clicked on Price History tab at (401, 649) on xpath=//a[@id='ctl00_ContentPlaceHolder1_CompanyDetail1_lnkHistoryTab']
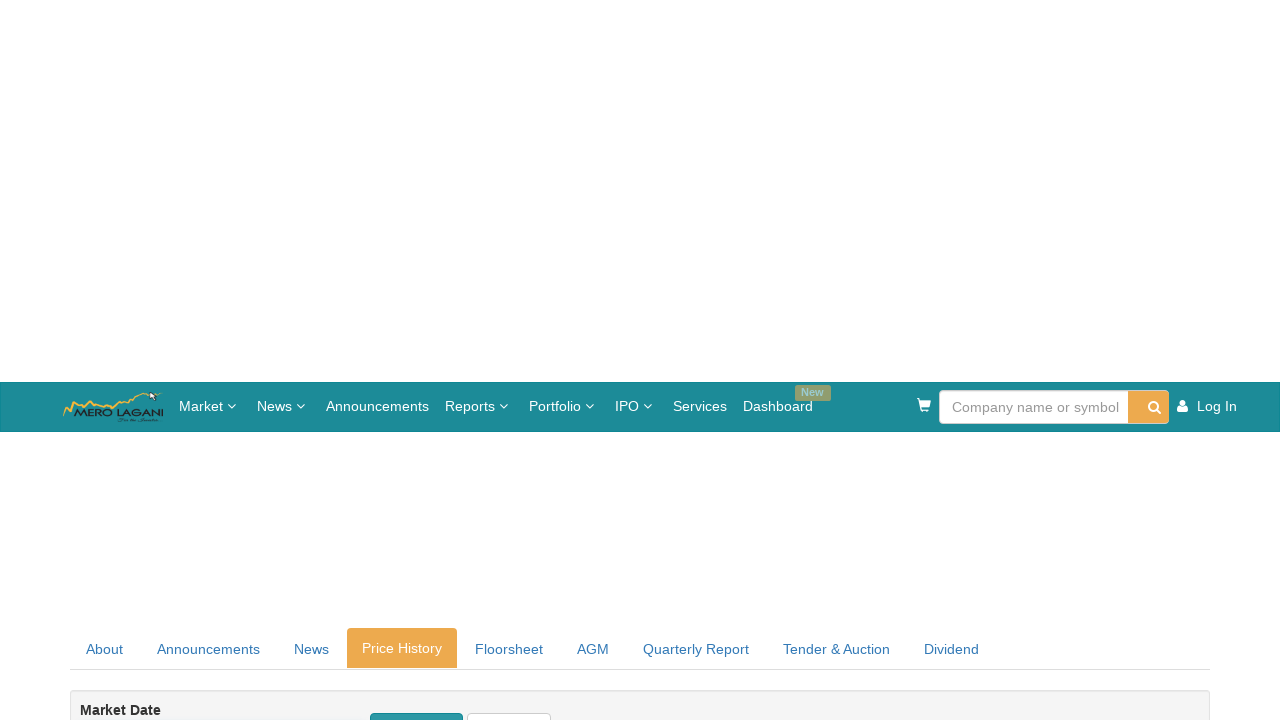

Entered date 02/13/2023 in price history date filter on //input[@id='ctl00_ContentPlaceHolder1_CompanyDetail1_txtMarketDatePriceFilter']
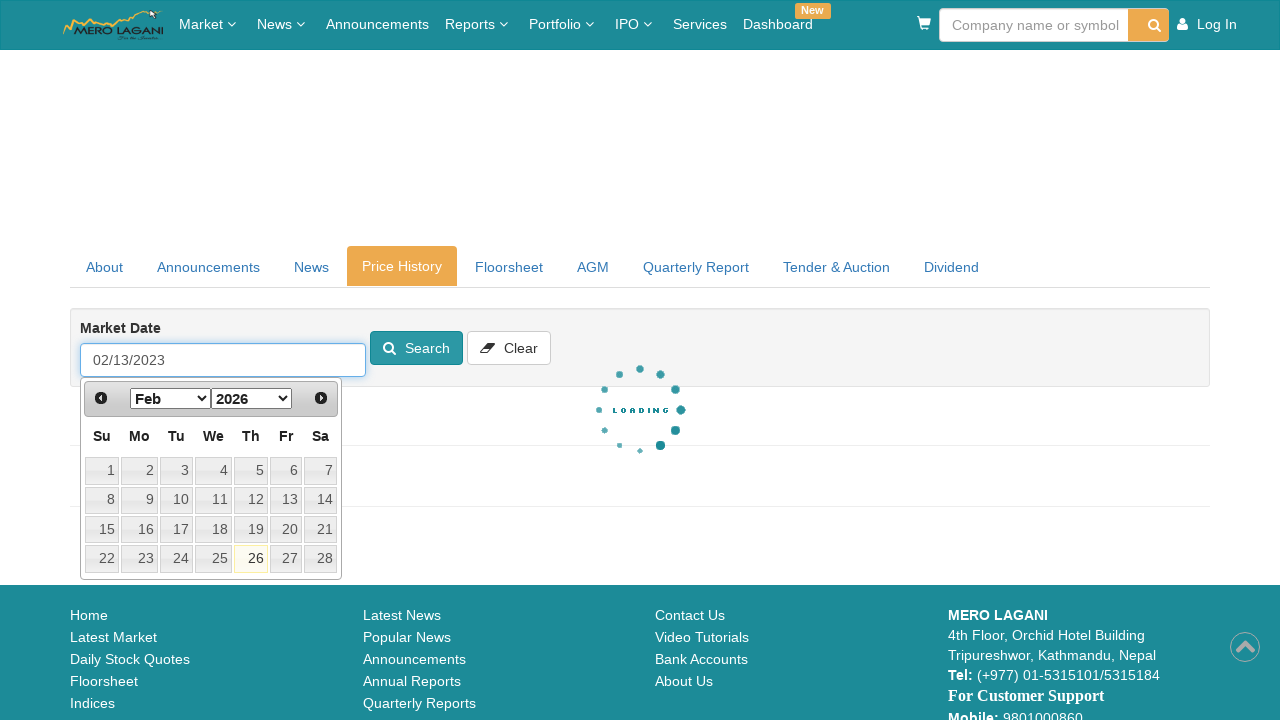

Clicked search button to filter price history for the specified date at (416, 348) on xpath=//a[@id='ctl00_ContentPlaceHolder1_CompanyDetail1_lbtnSearchPriceHistory']
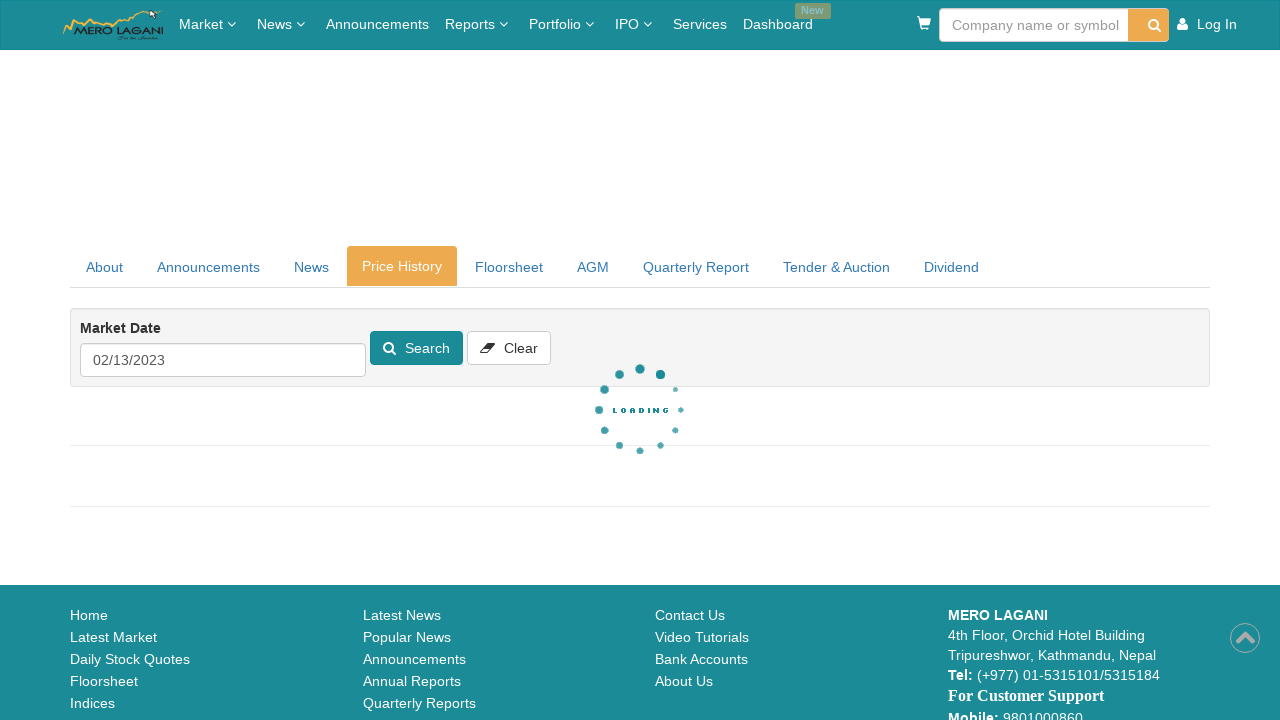

Scrolled down 100px to view price history search results
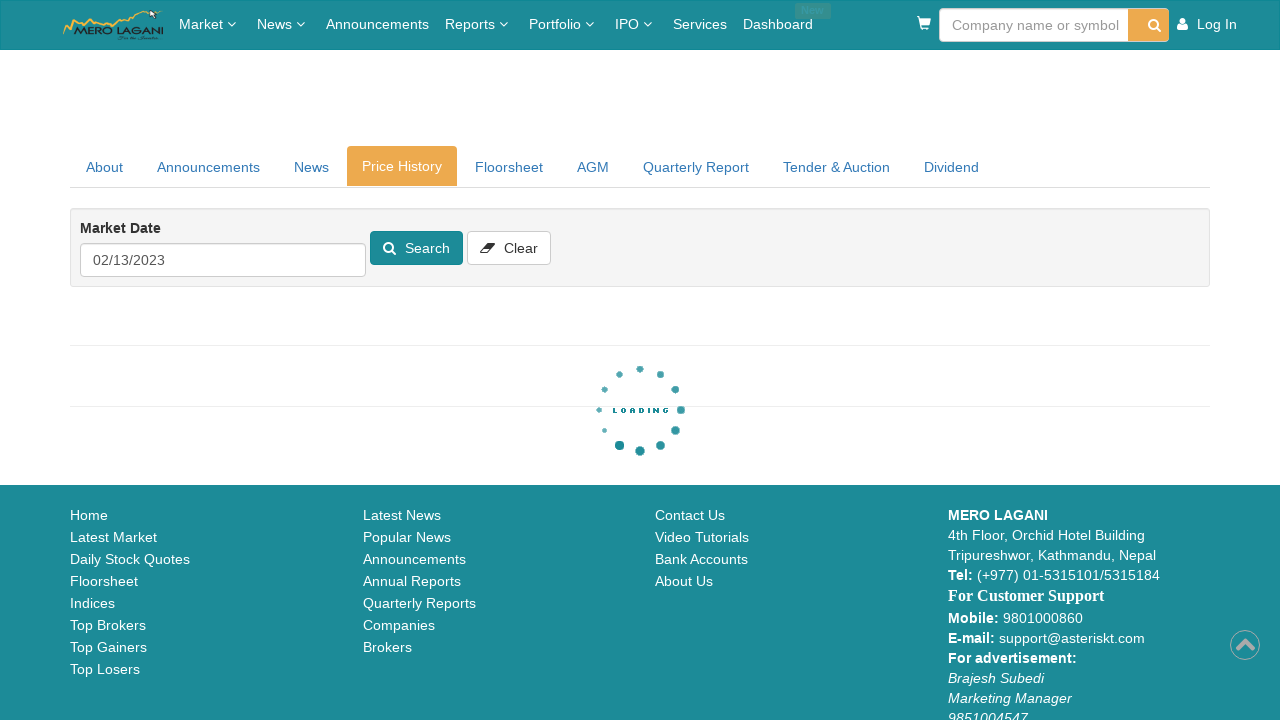

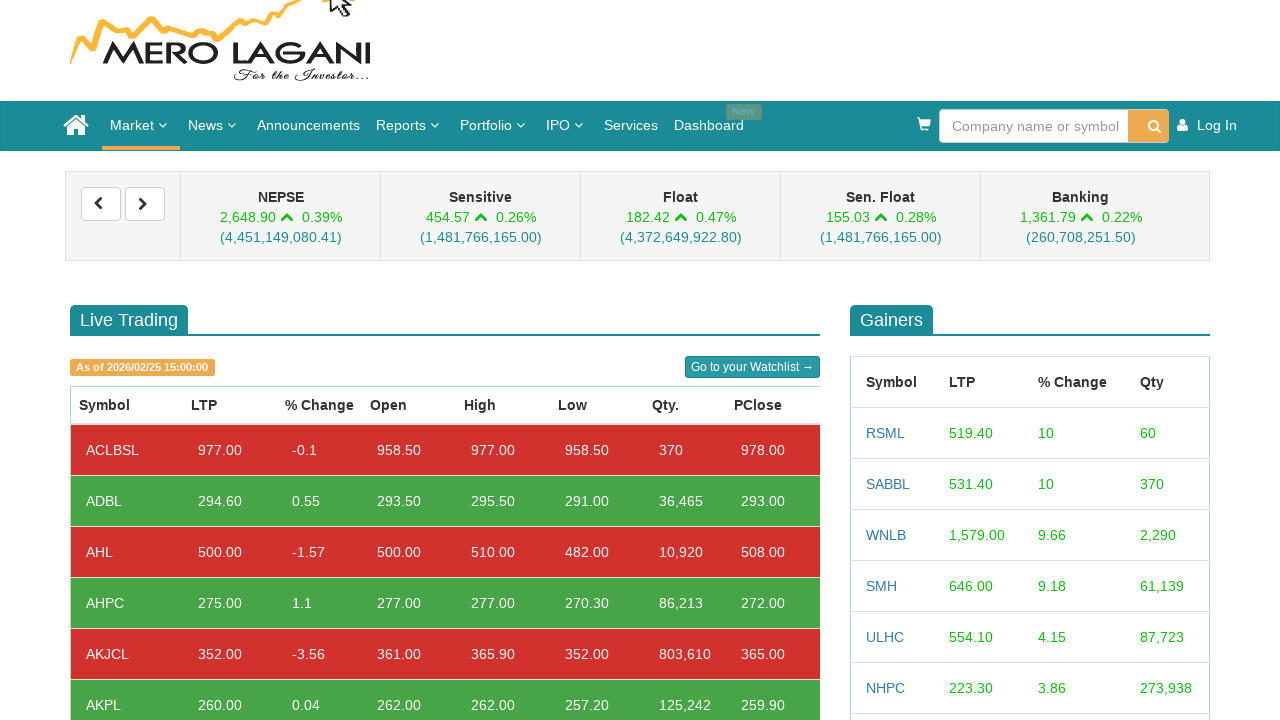